Verifies that none of the elements with class "test" contain the number "190"

Starting URL: https://kristinek.github.io/site/examples/locators

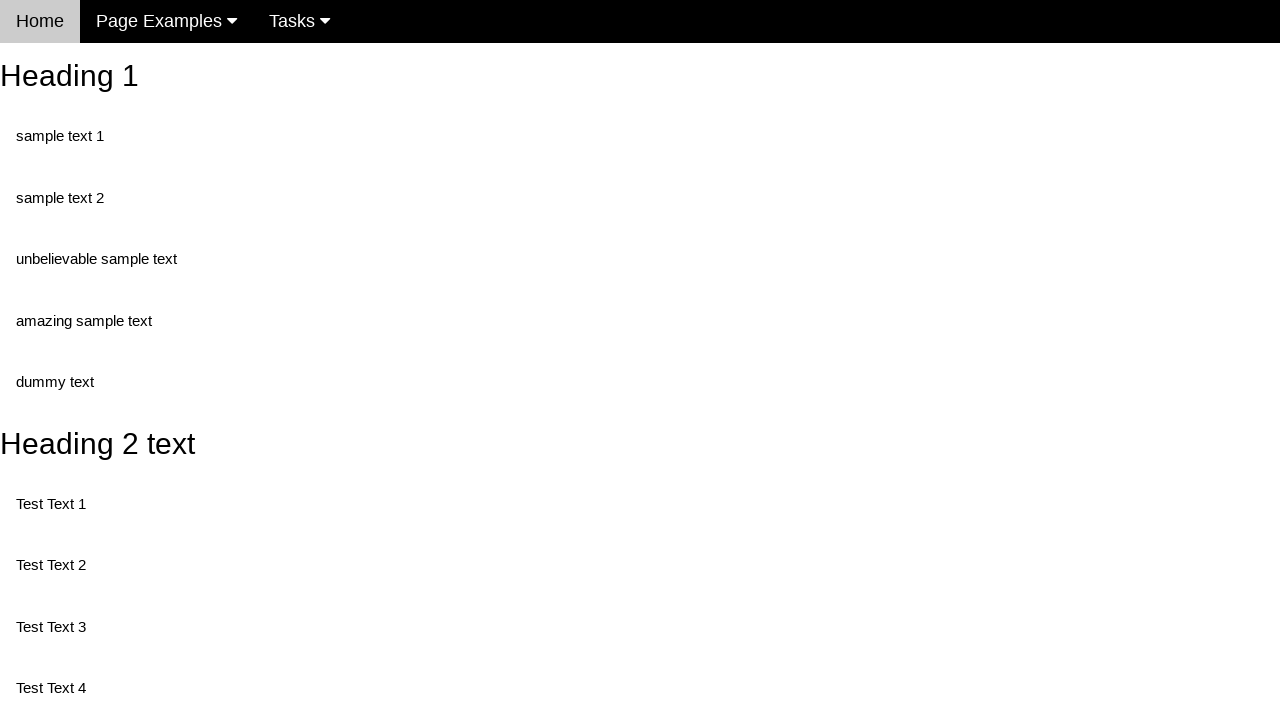

Navigated to locators example page
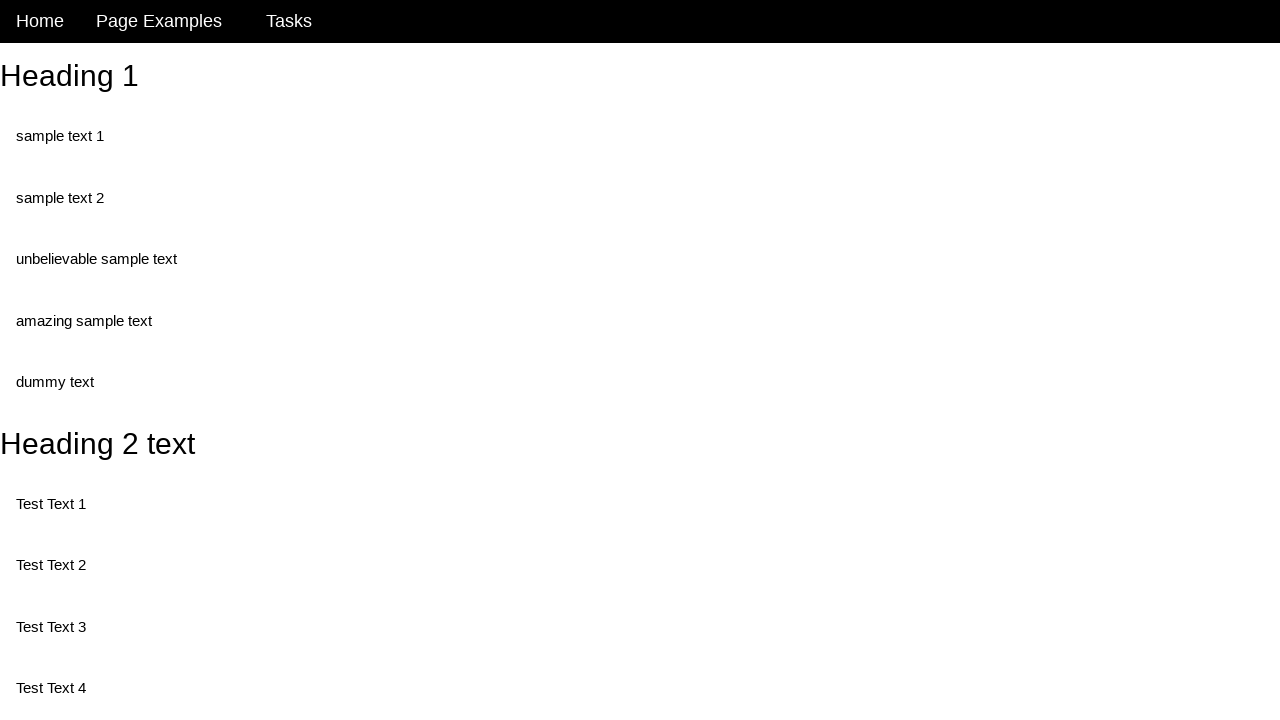

Retrieved all elements with class 'test'
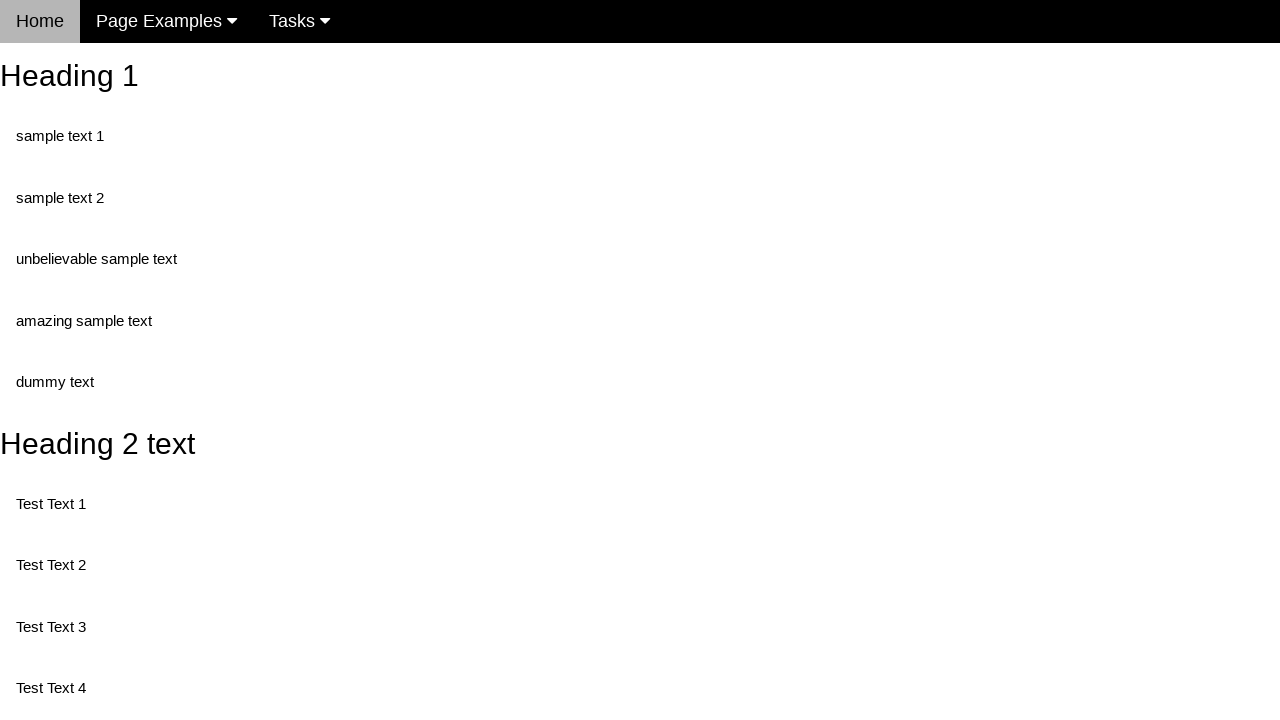

Retrieved text content from element: 'Test Text 1'
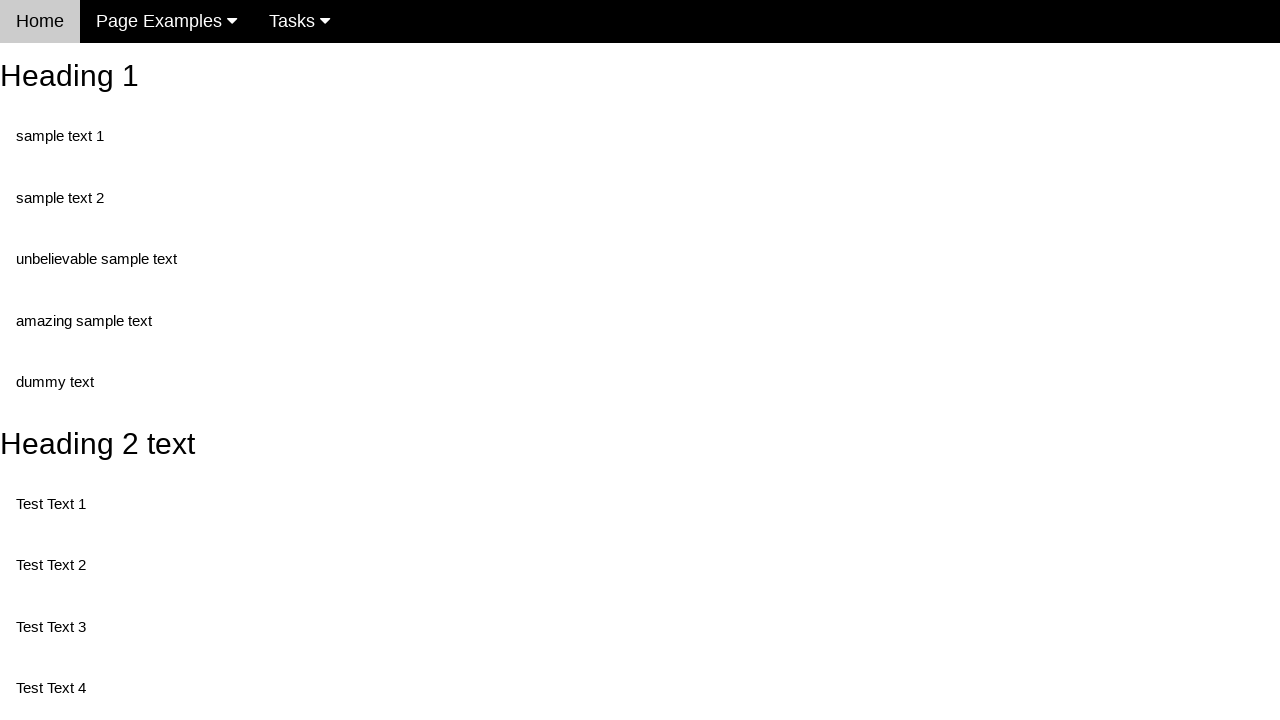

Verified element does not contain '190'
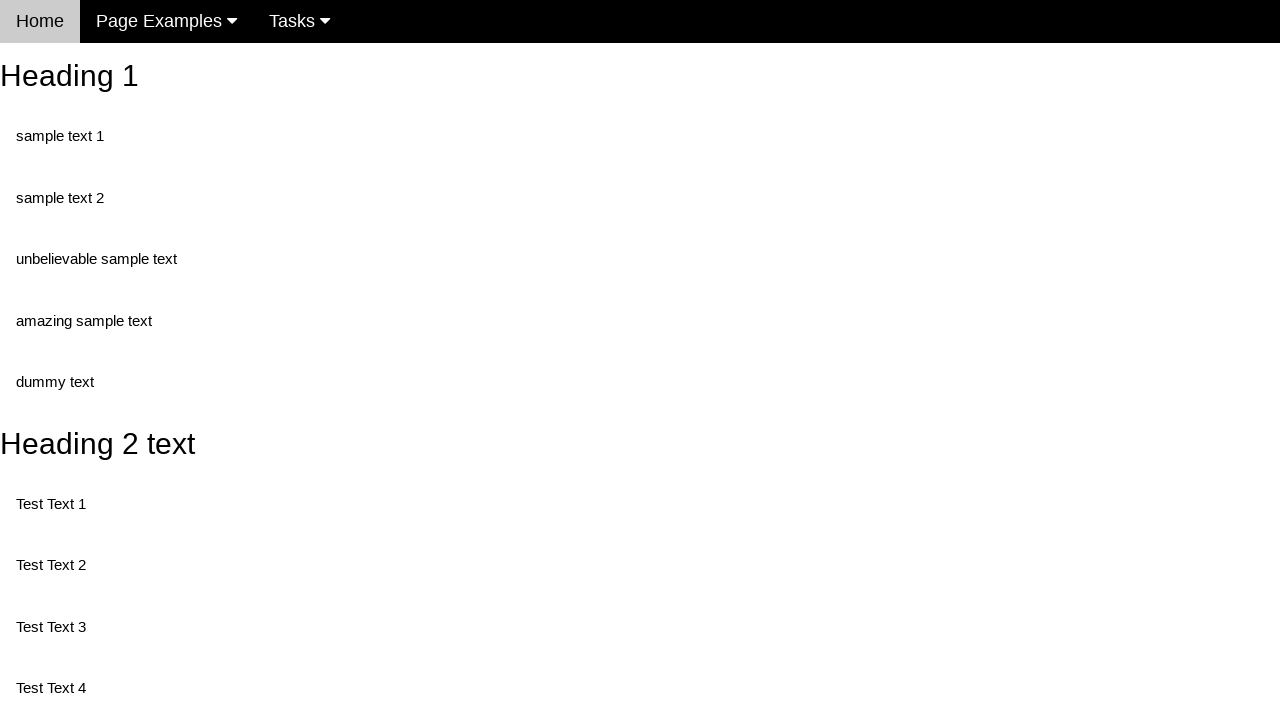

Verified element text does not equal '190'
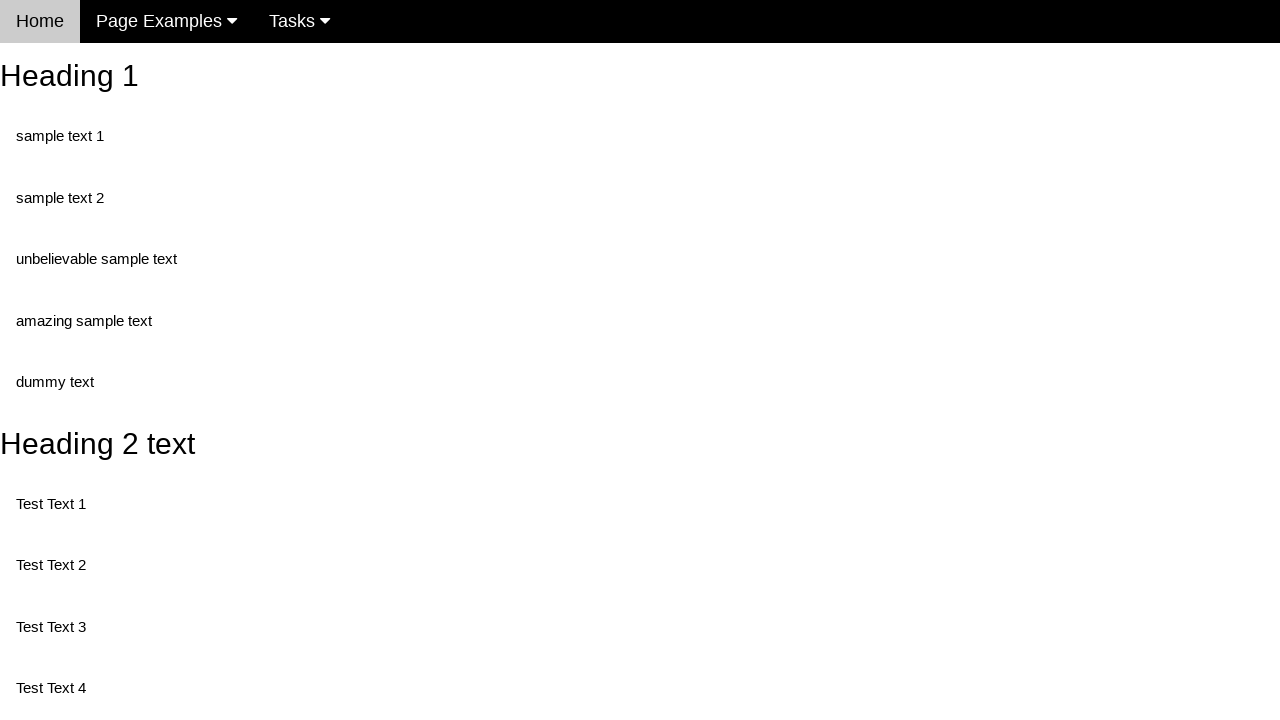

Retrieved text content from element: 'Test Text 3'
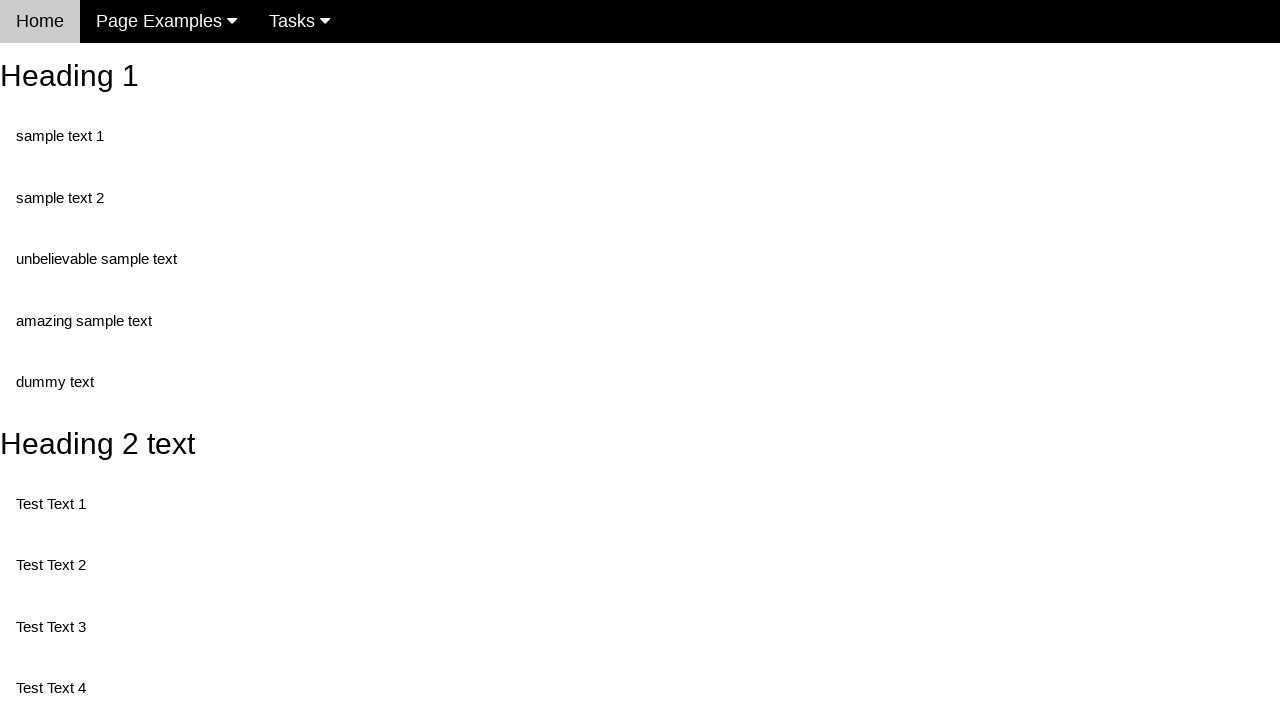

Verified element does not contain '190'
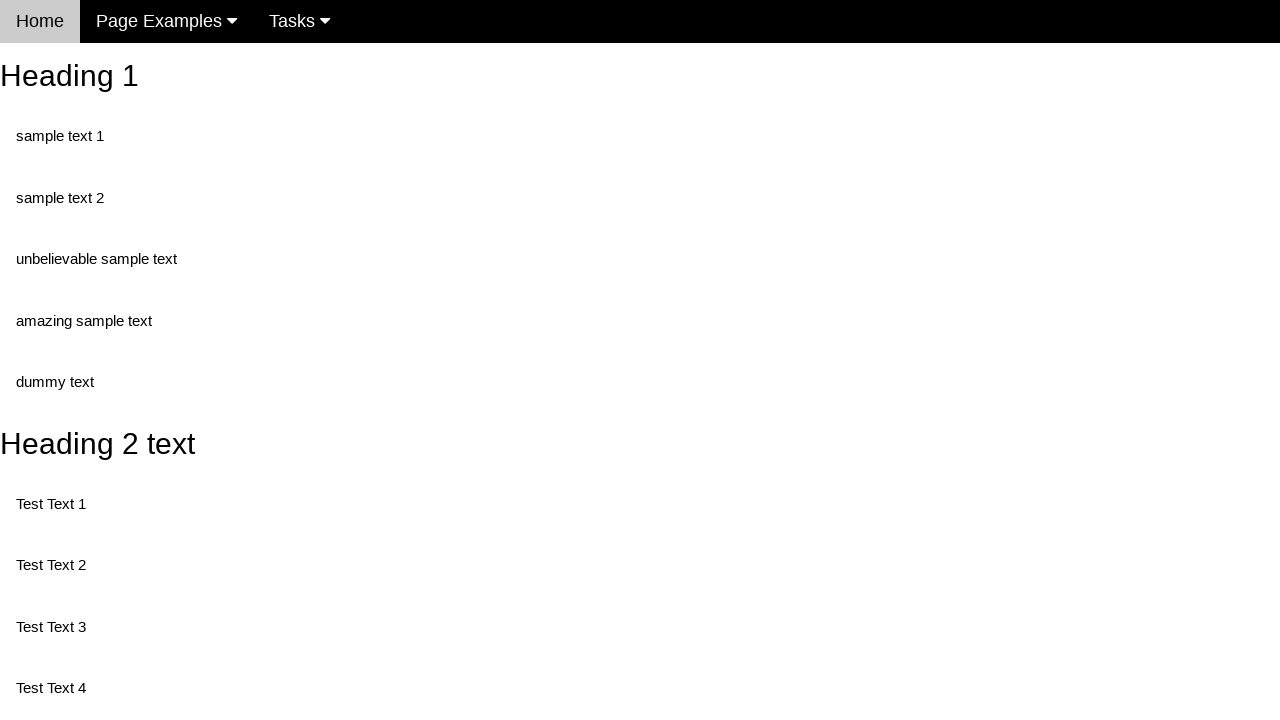

Verified element text does not equal '190'
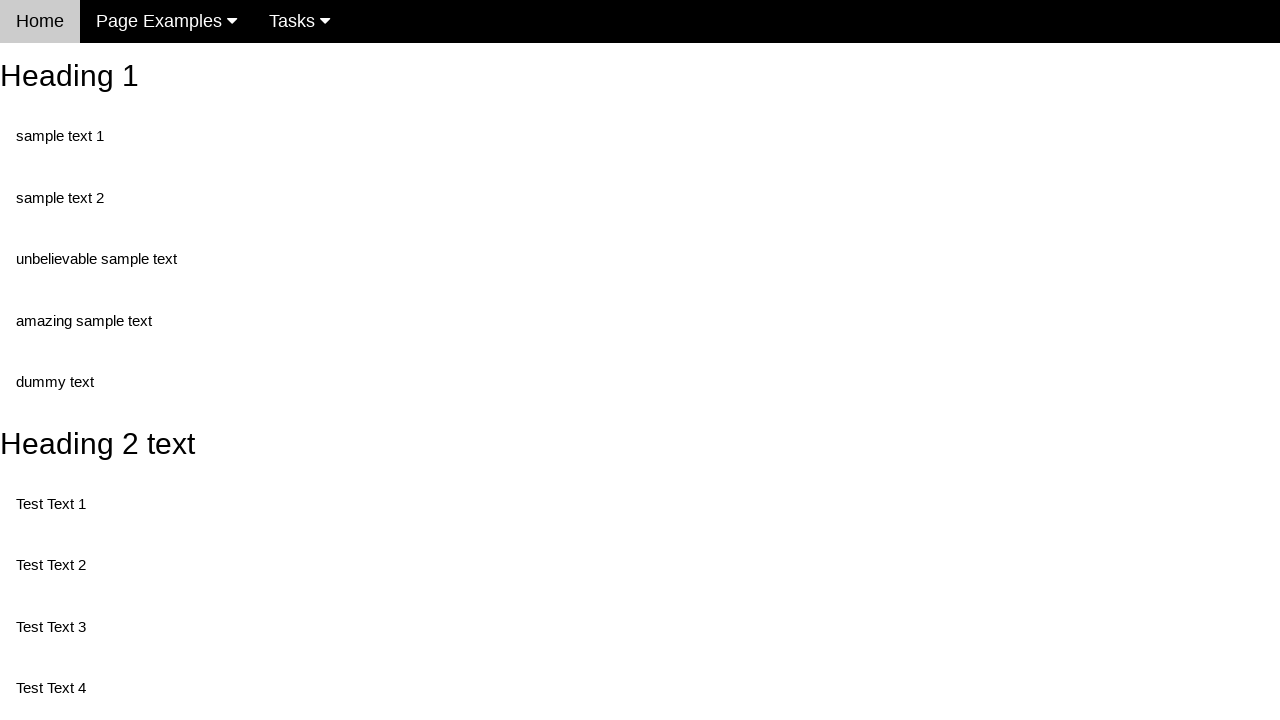

Retrieved text content from element: 'Test Text 4'
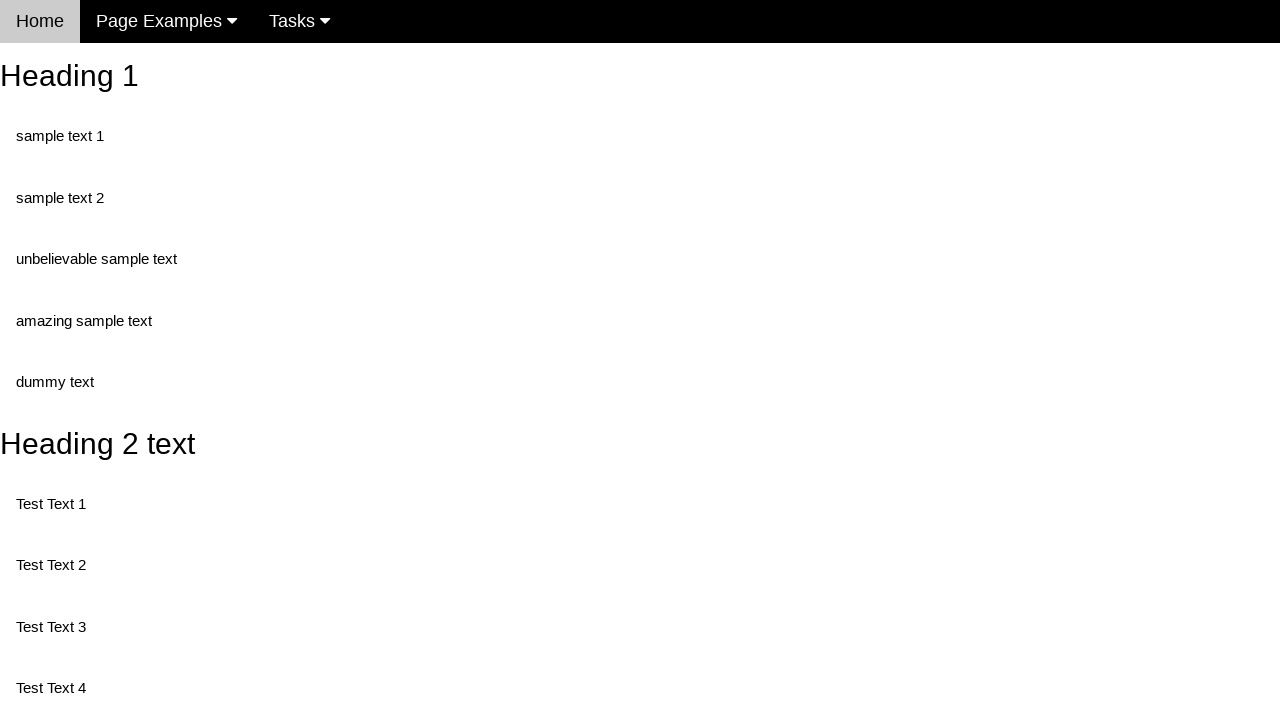

Verified element does not contain '190'
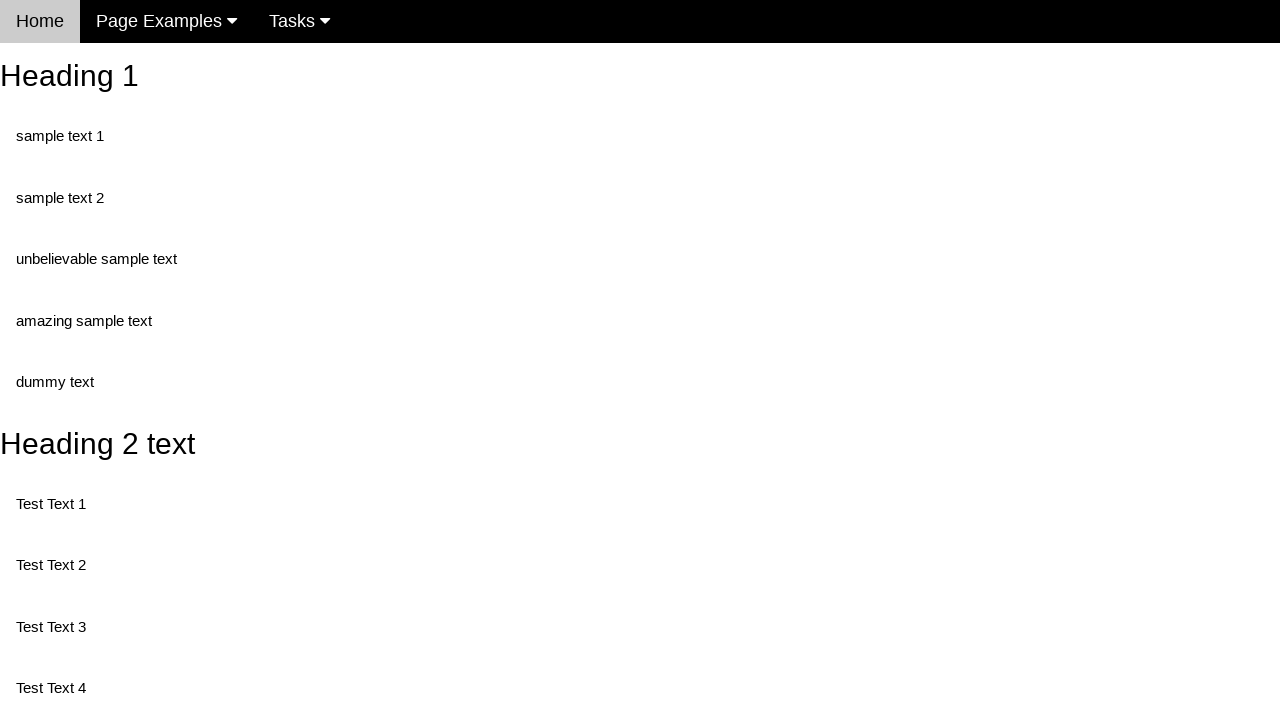

Verified element text does not equal '190'
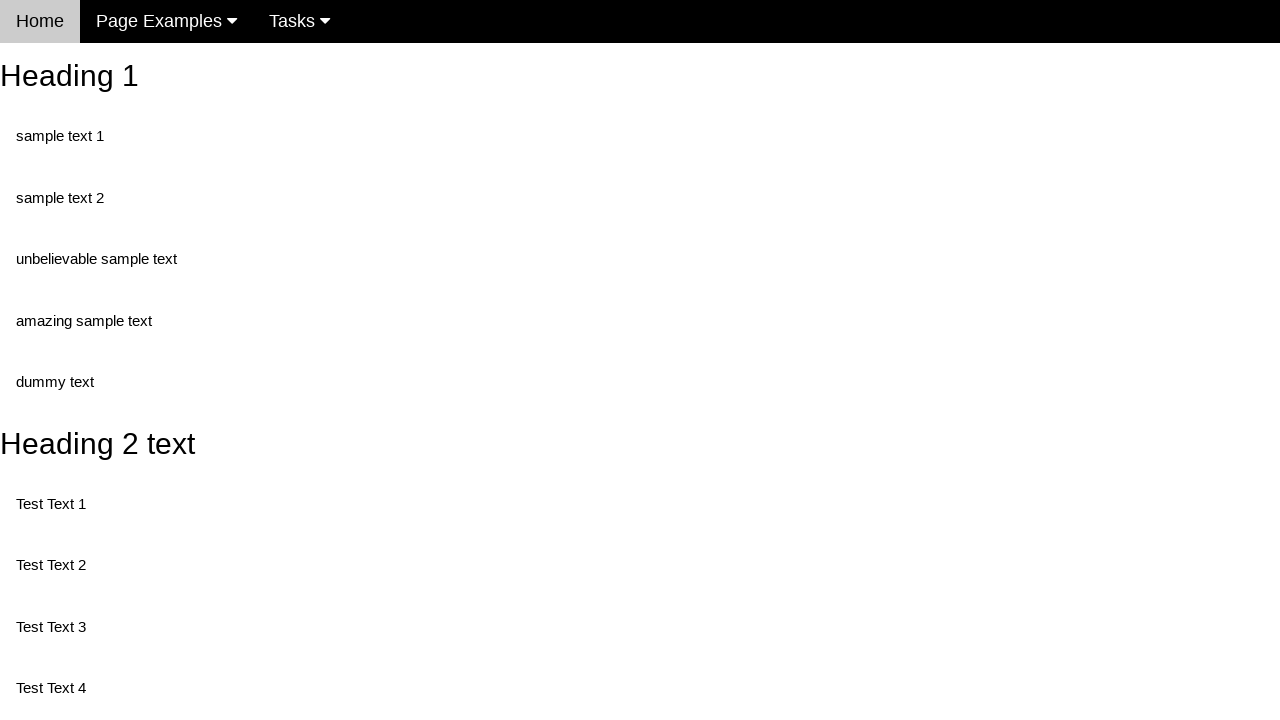

Retrieved text content from element: 'Test Text 5'
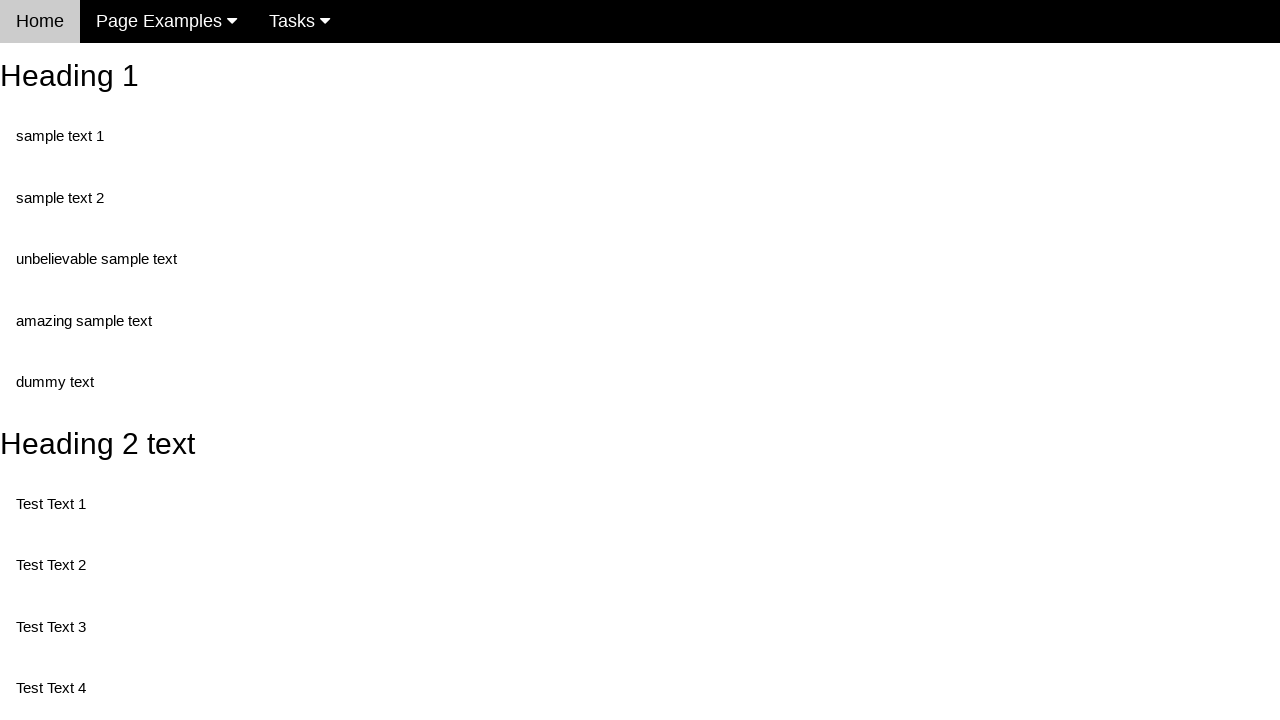

Verified element does not contain '190'
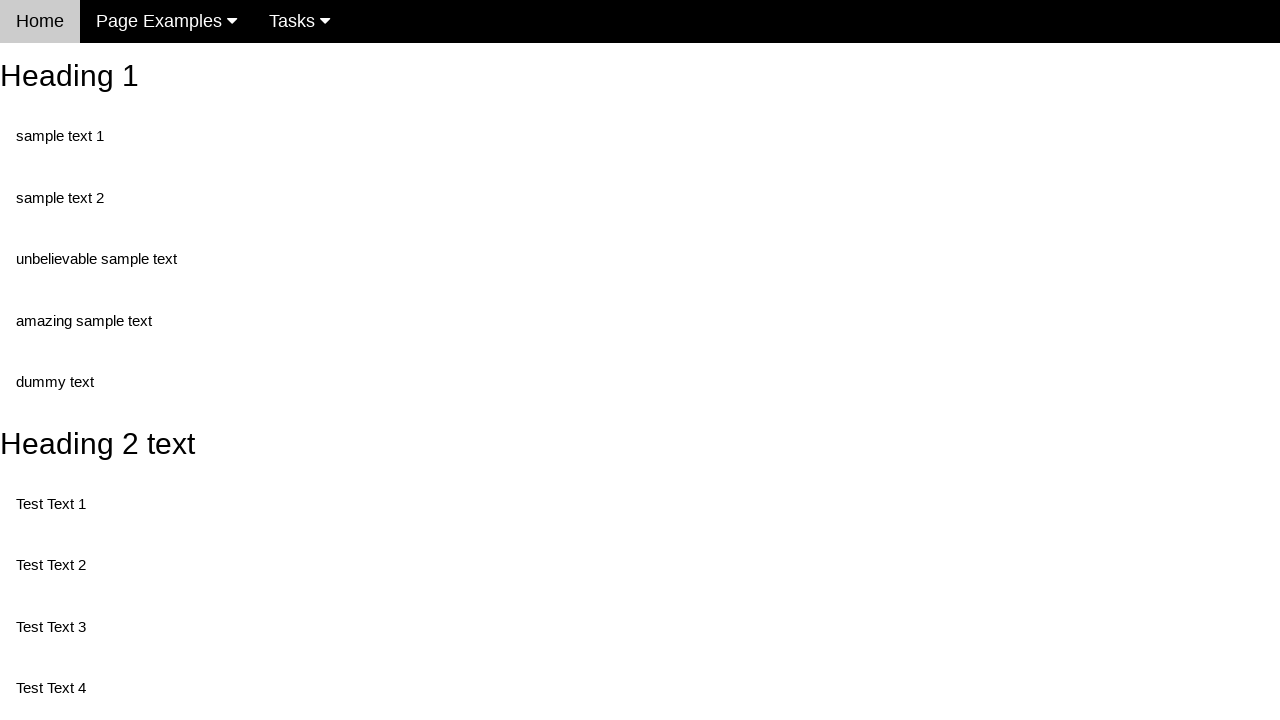

Verified element text does not equal '190'
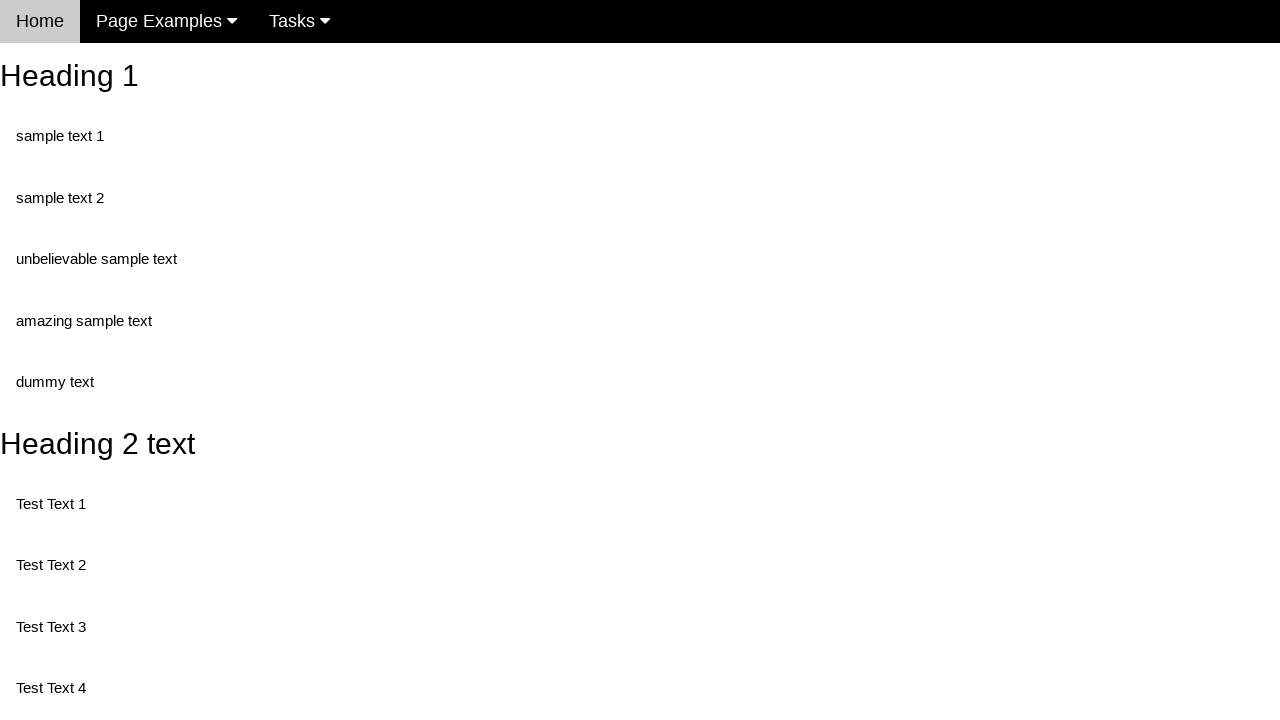

Retrieved text content from element: 'Test Text 6'
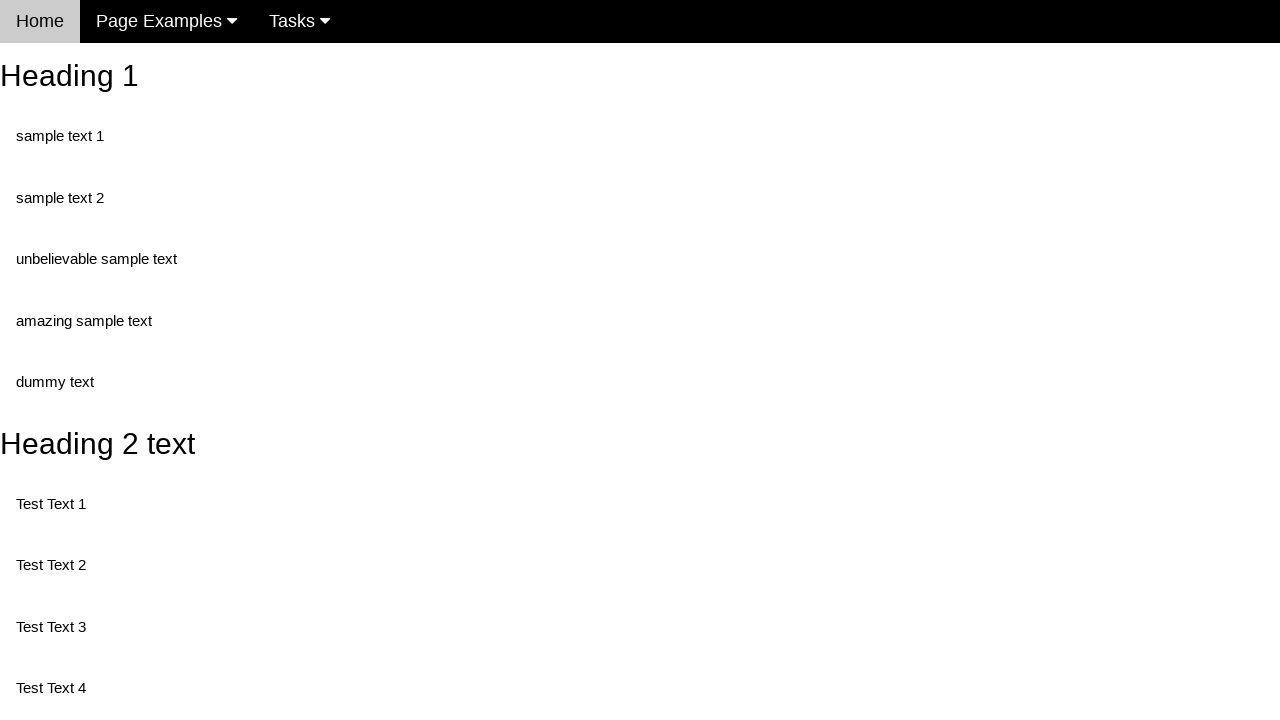

Verified element does not contain '190'
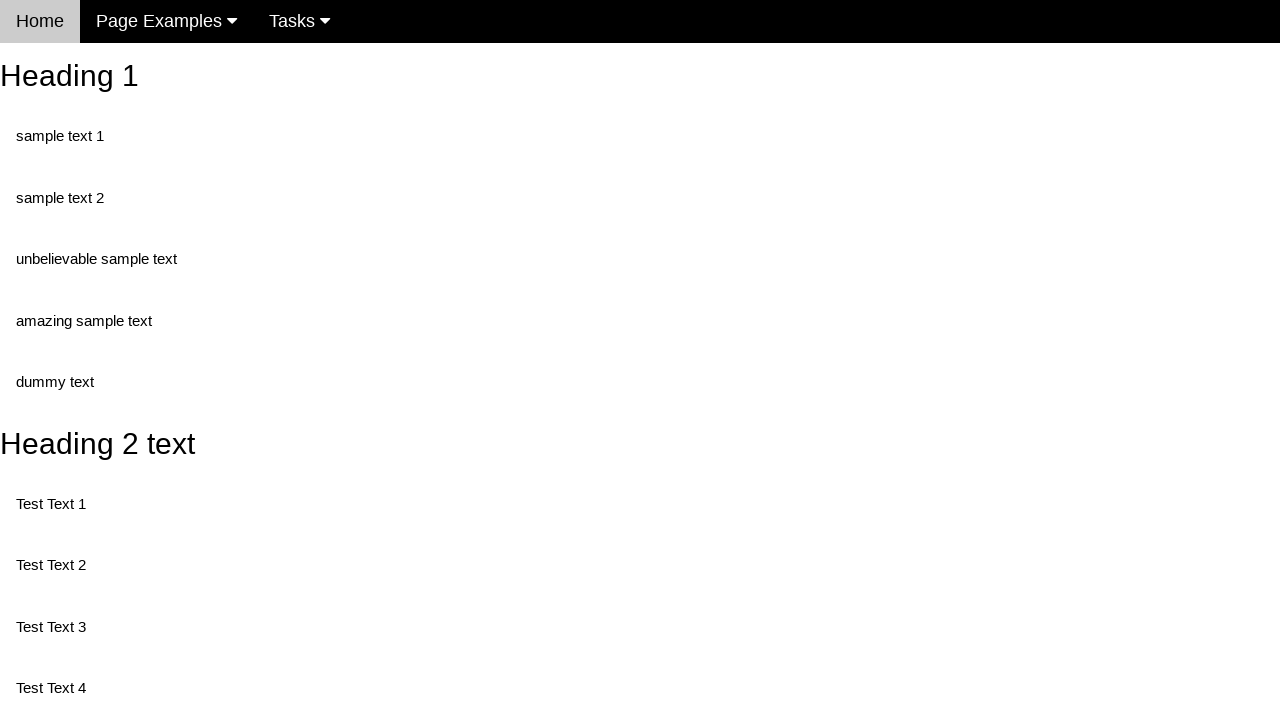

Verified element text does not equal '190'
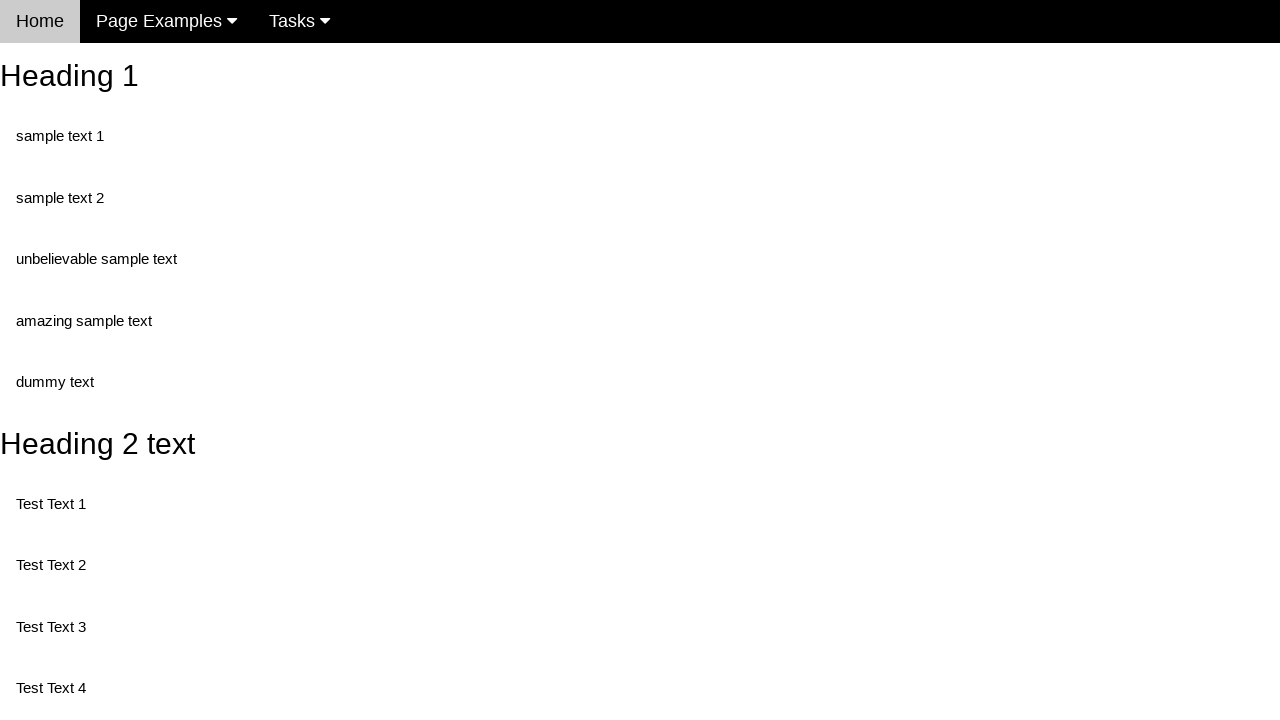

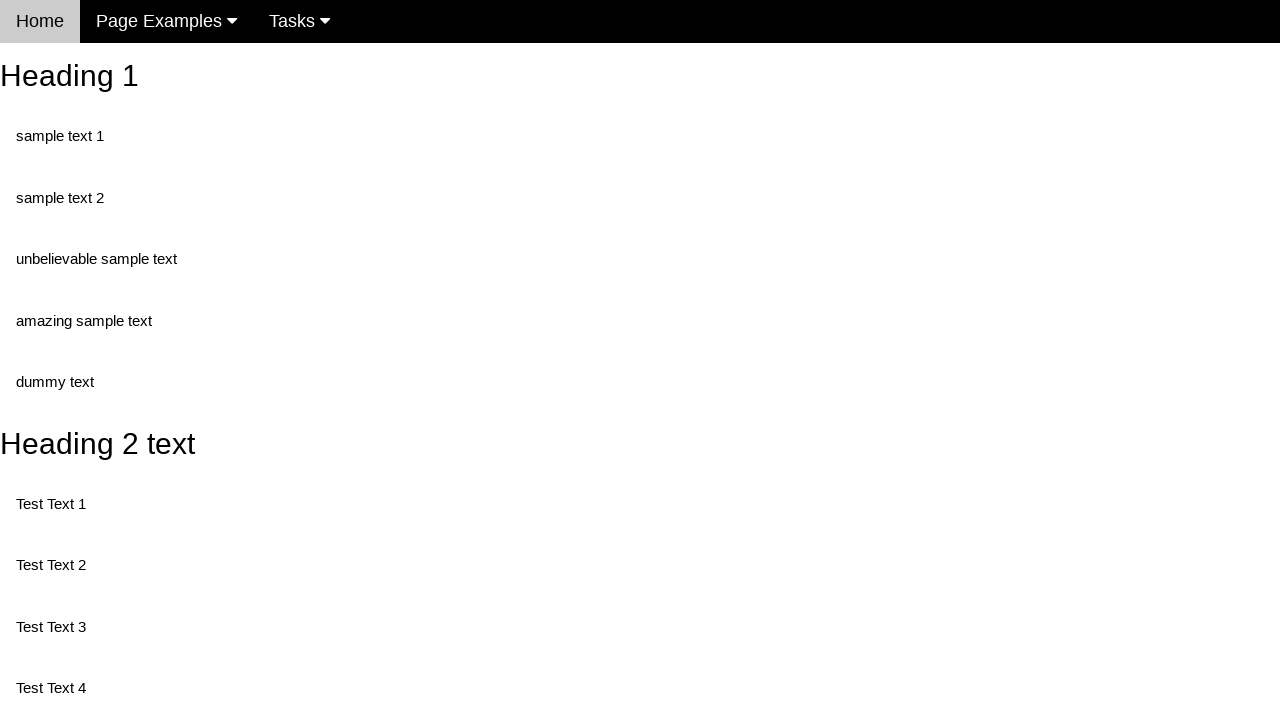